Tests country dropdown functionality by selecting options using different methods (by index, by value, and by visible text) on a dependent dropdown list demo page

Starting URL: https://phppot.com/demo/jquery-dependent-dropdown-list-countries-and-states

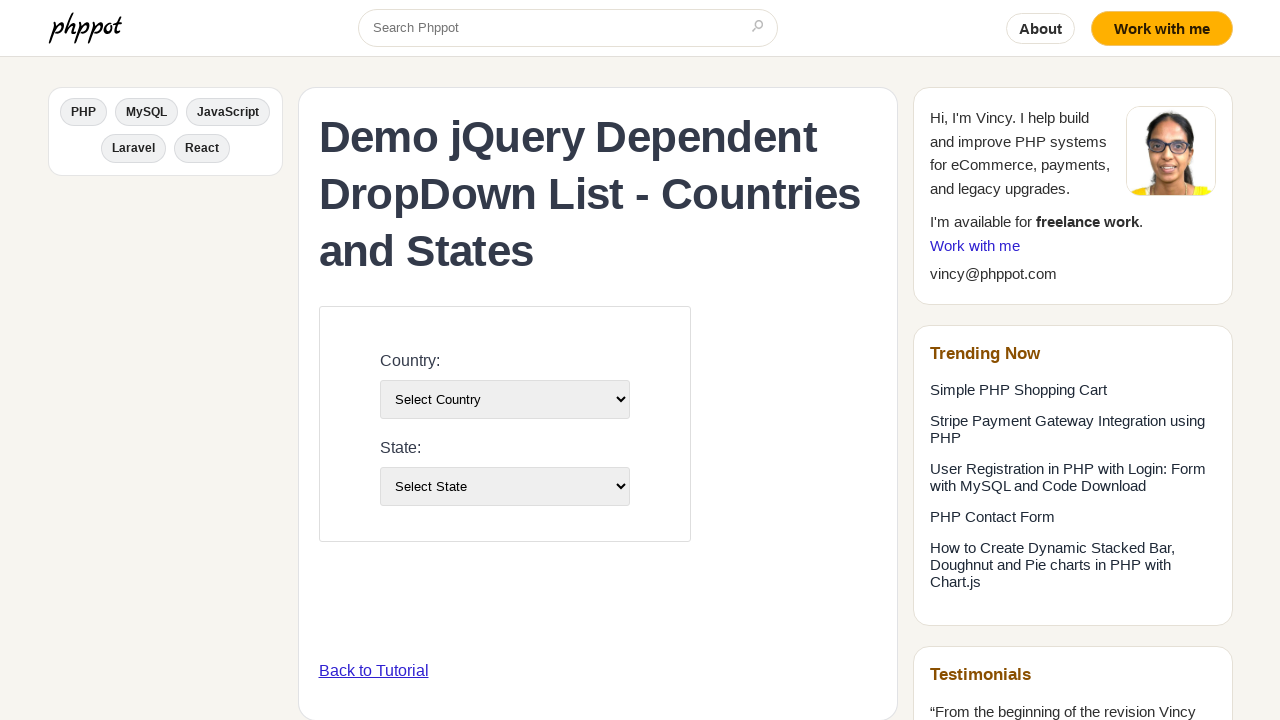

Selected country dropdown option by index 1 (2nd option) on select#country-list
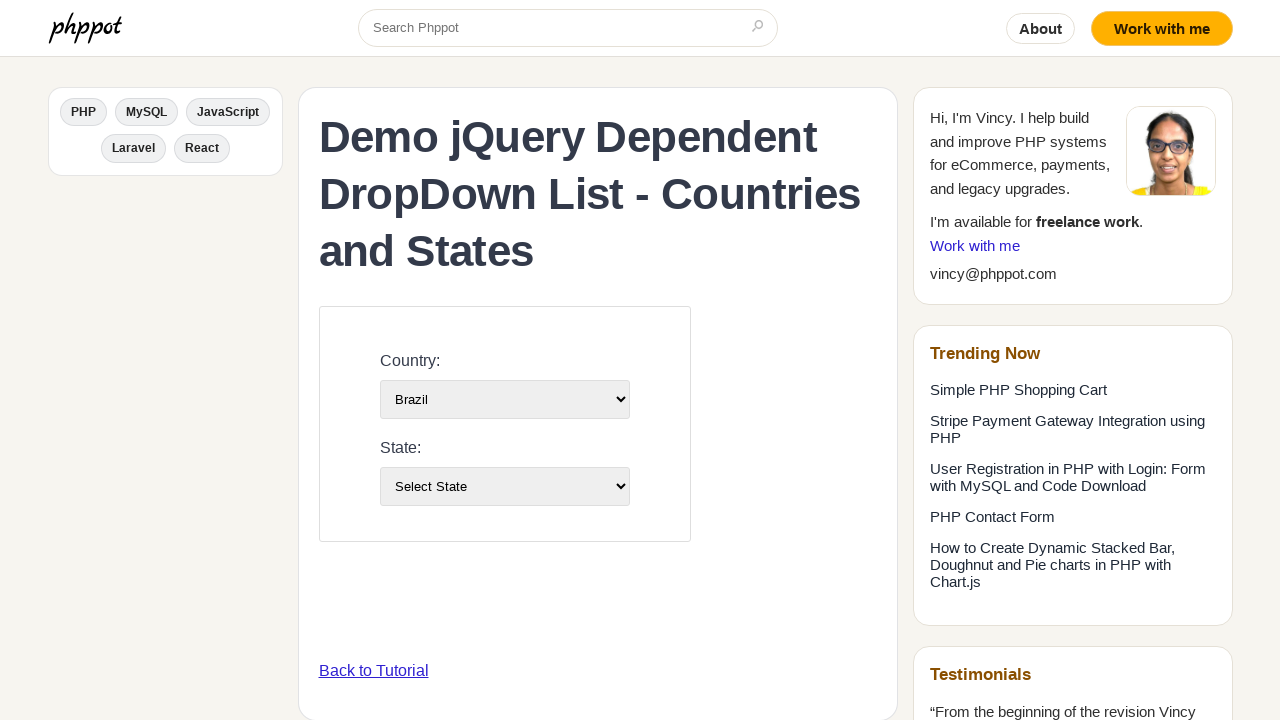

Selected country dropdown option by value '5' on select#country-list
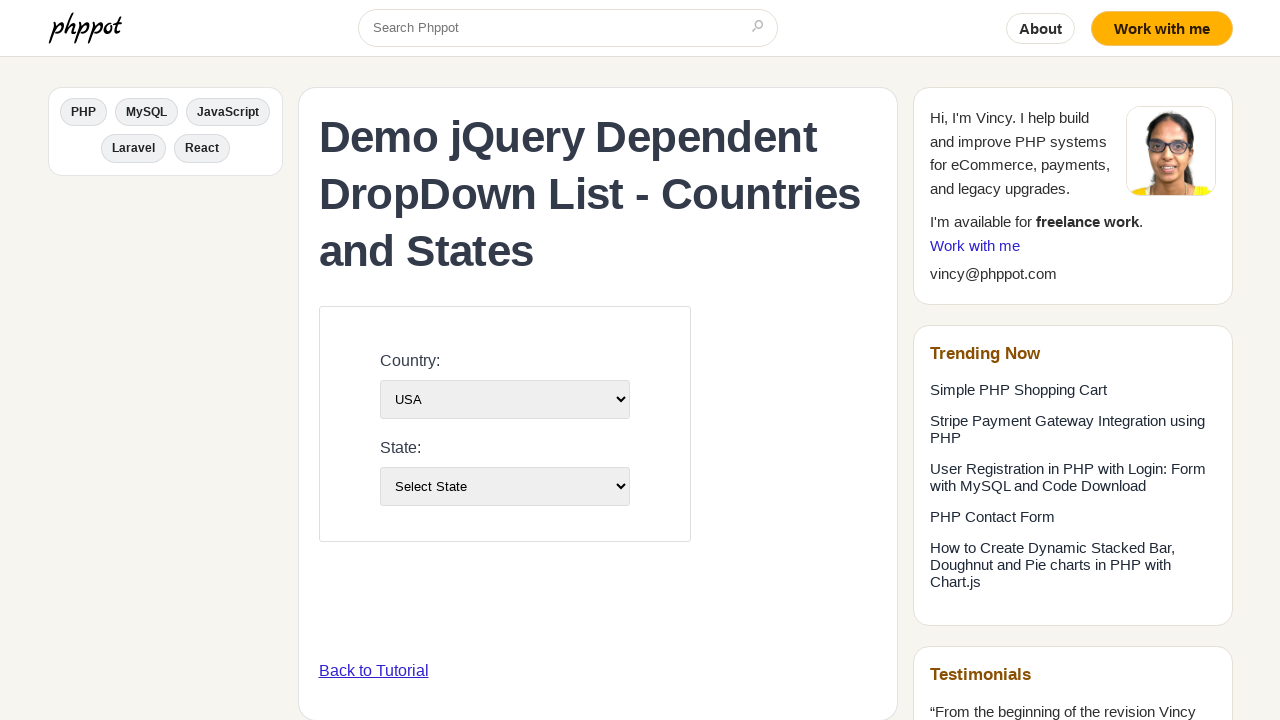

Selected country dropdown option by visible text 'India' on select#country-list
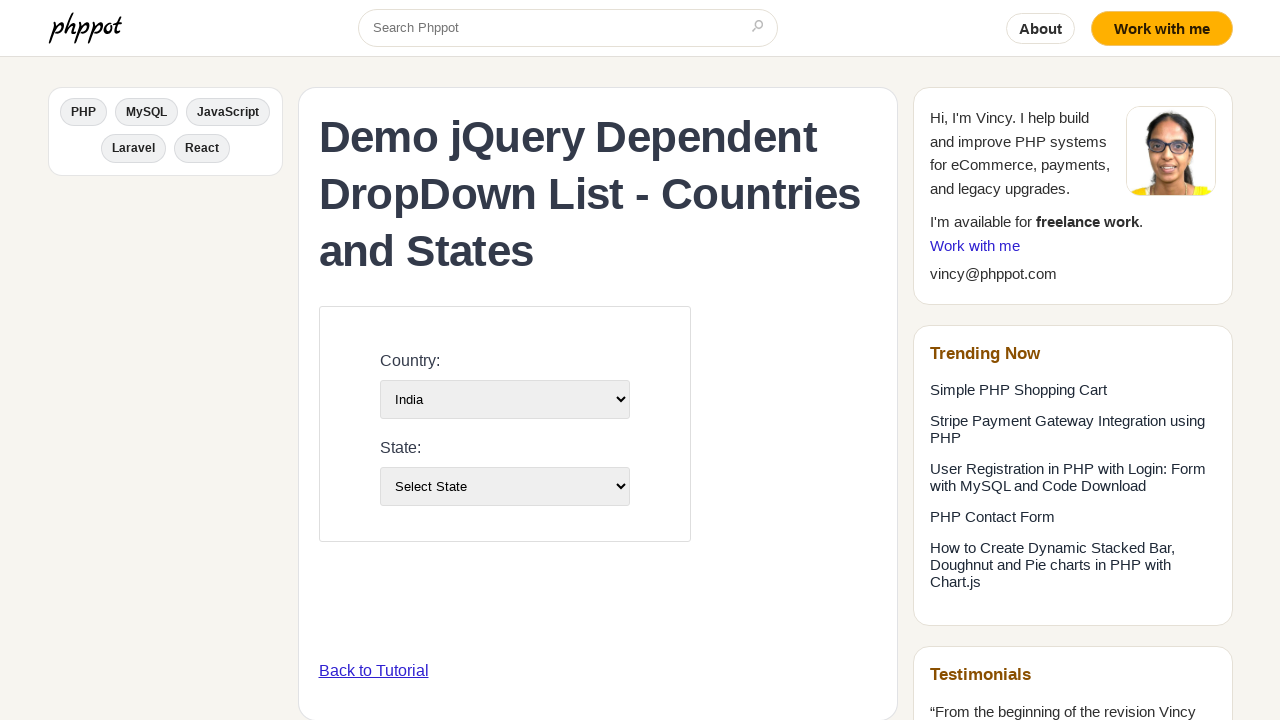

Verified country dropdown is still present after selection
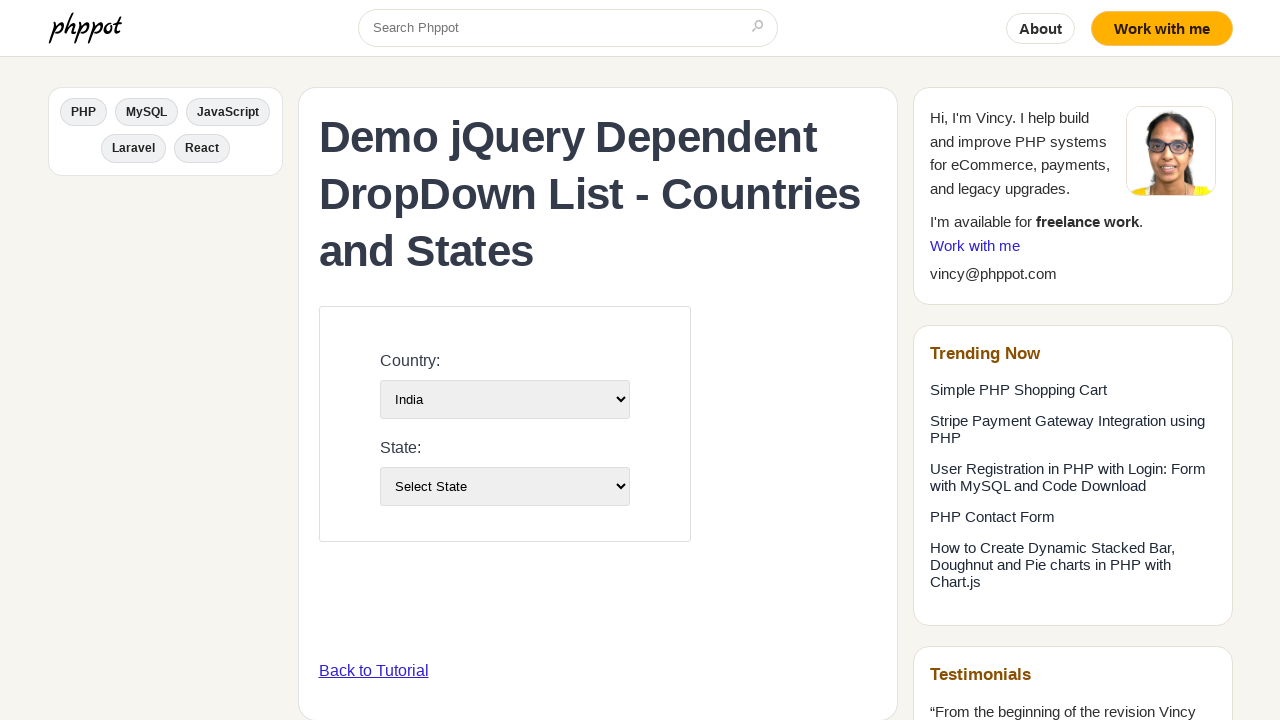

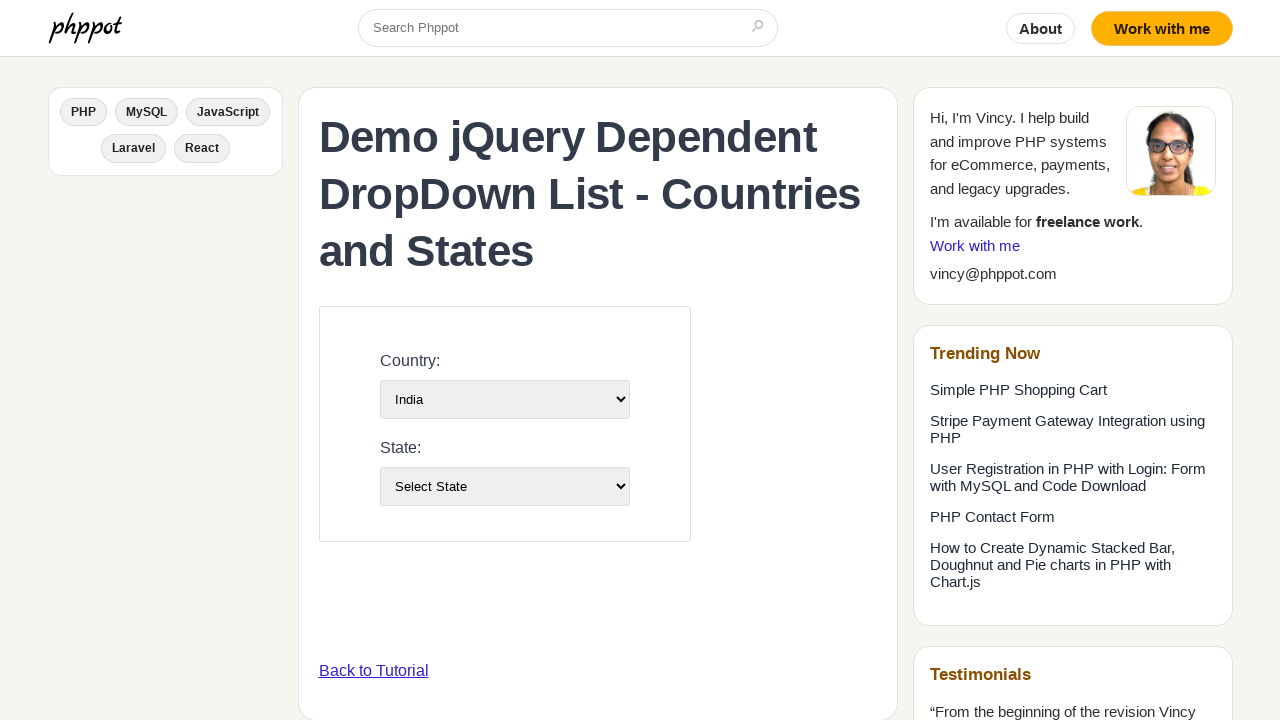